Tests JavaScript alert handling by clicking a button that triggers an alert popup, then dismissing the alert dialog.

Starting URL: http://www.echoecho.com/javascript4.htm

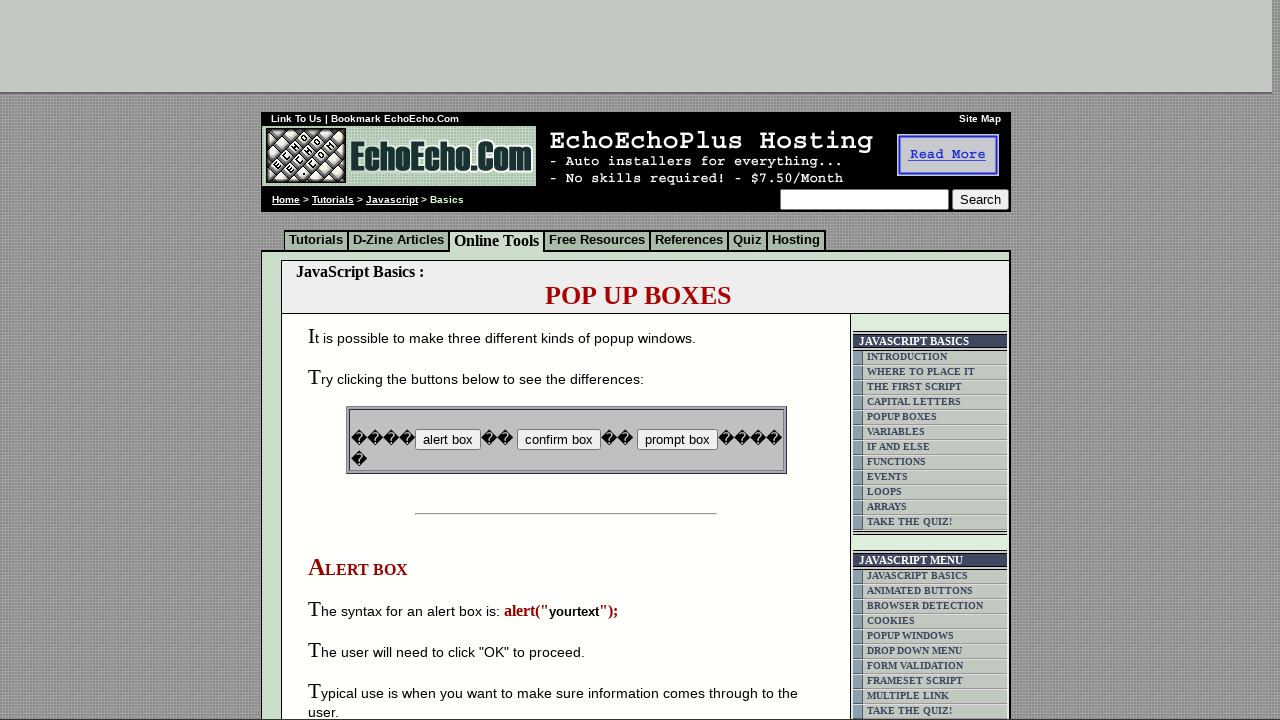

Set up dialog handler to dismiss alerts
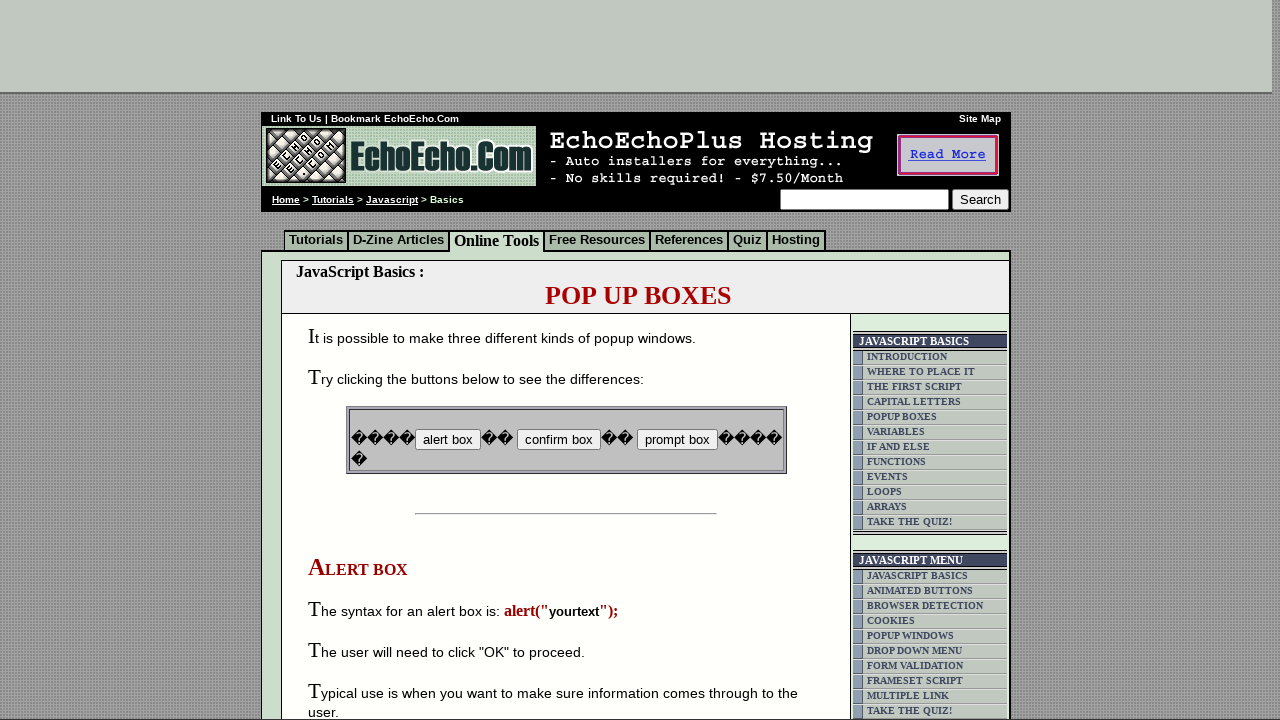

Clicked button that triggers JavaScript alert at (558, 440) on input[name='B2']
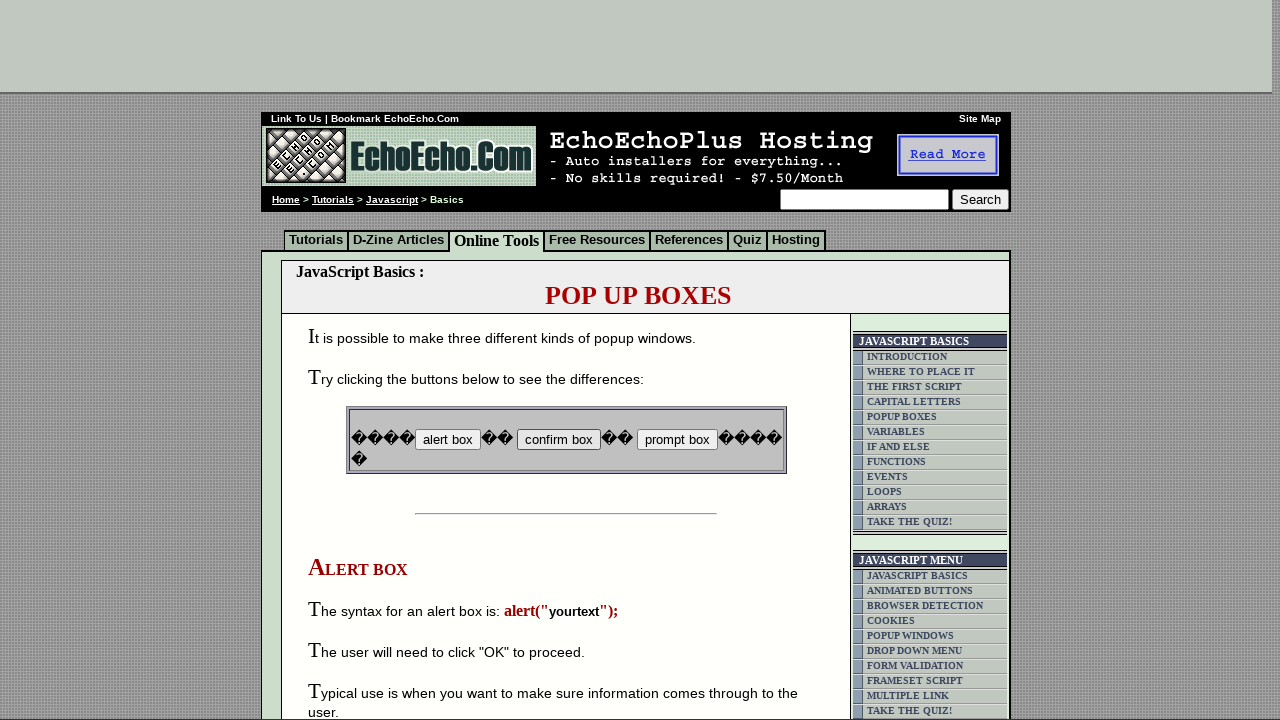

Waited for alert dialog interaction to complete
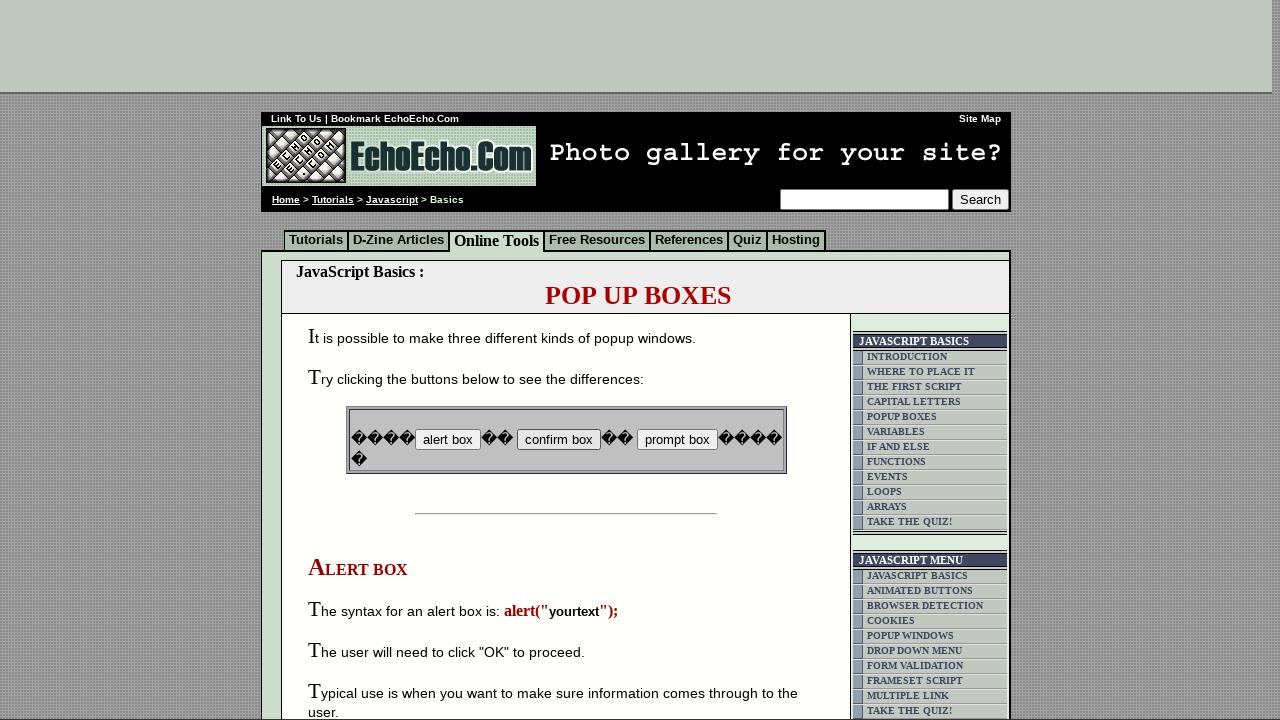

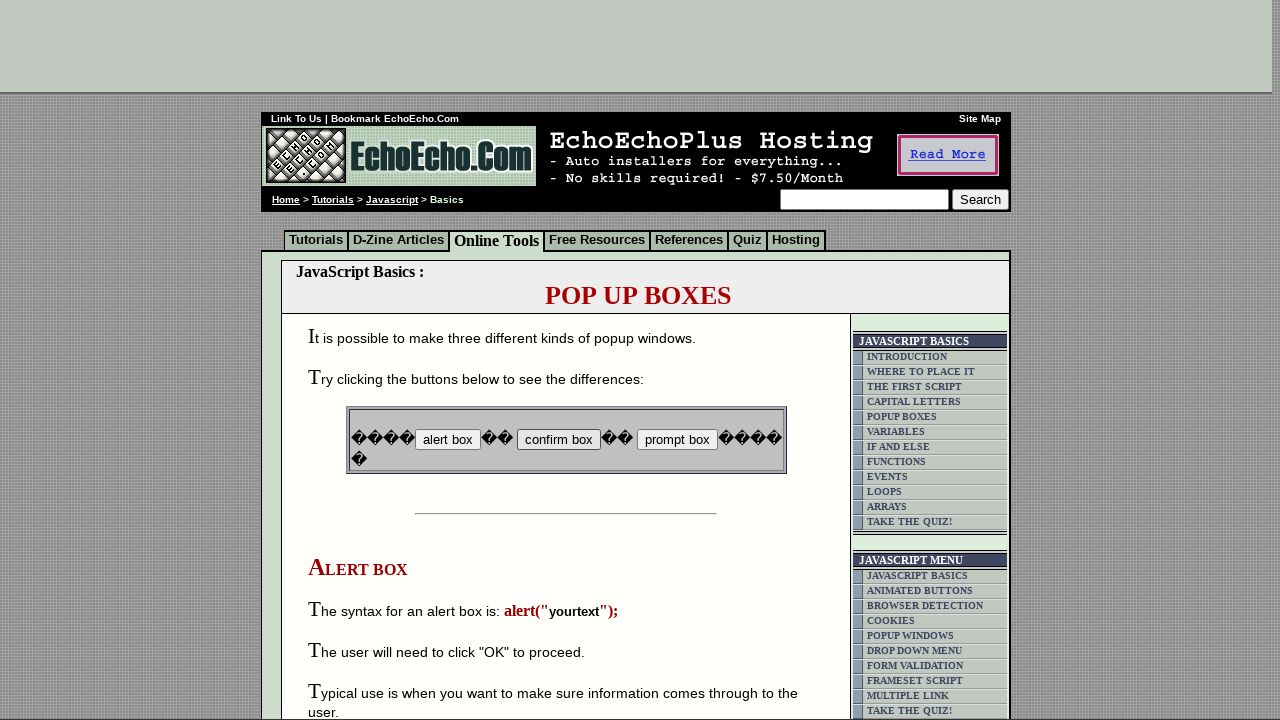